Navigates to a financial stock gainers page on Rediff Money, waits for the table to load, and clicks on the "Group M" link to switch to a different stock group view.

Starting URL: https://money.rediff.com/gainers/bsc/daily/groupa

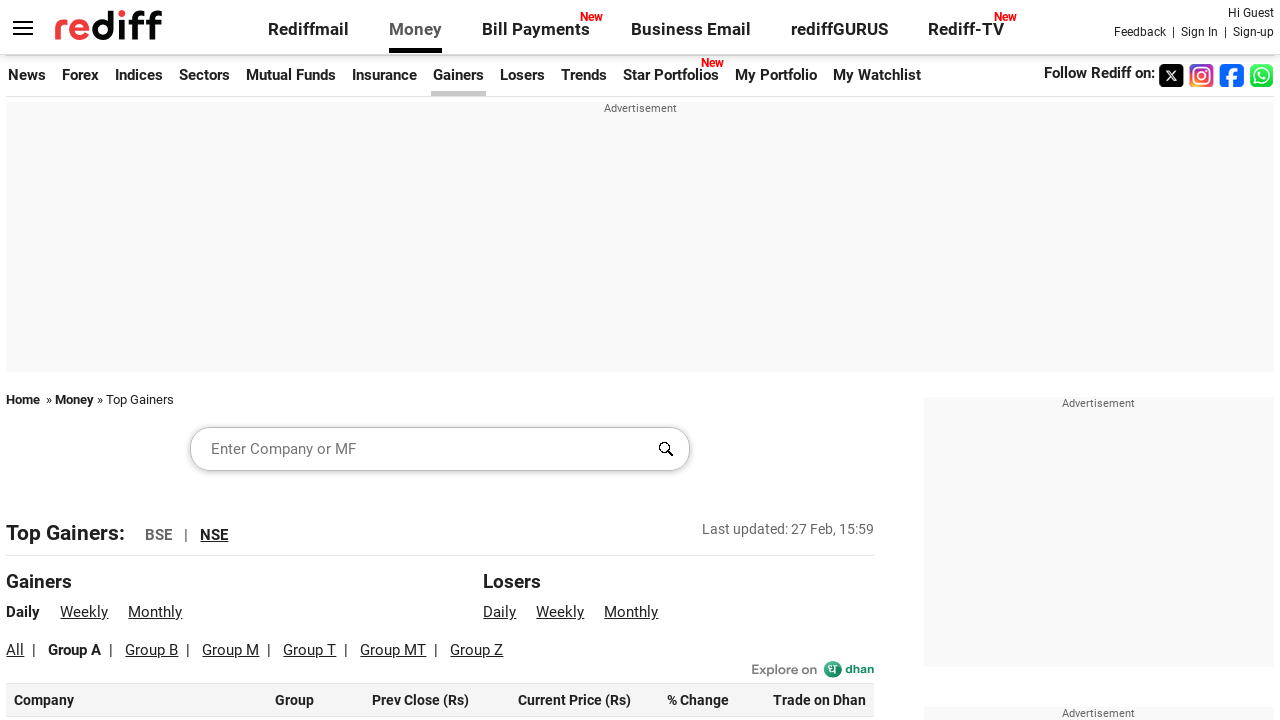

Waited for table container to load on Rediff Money gainers page
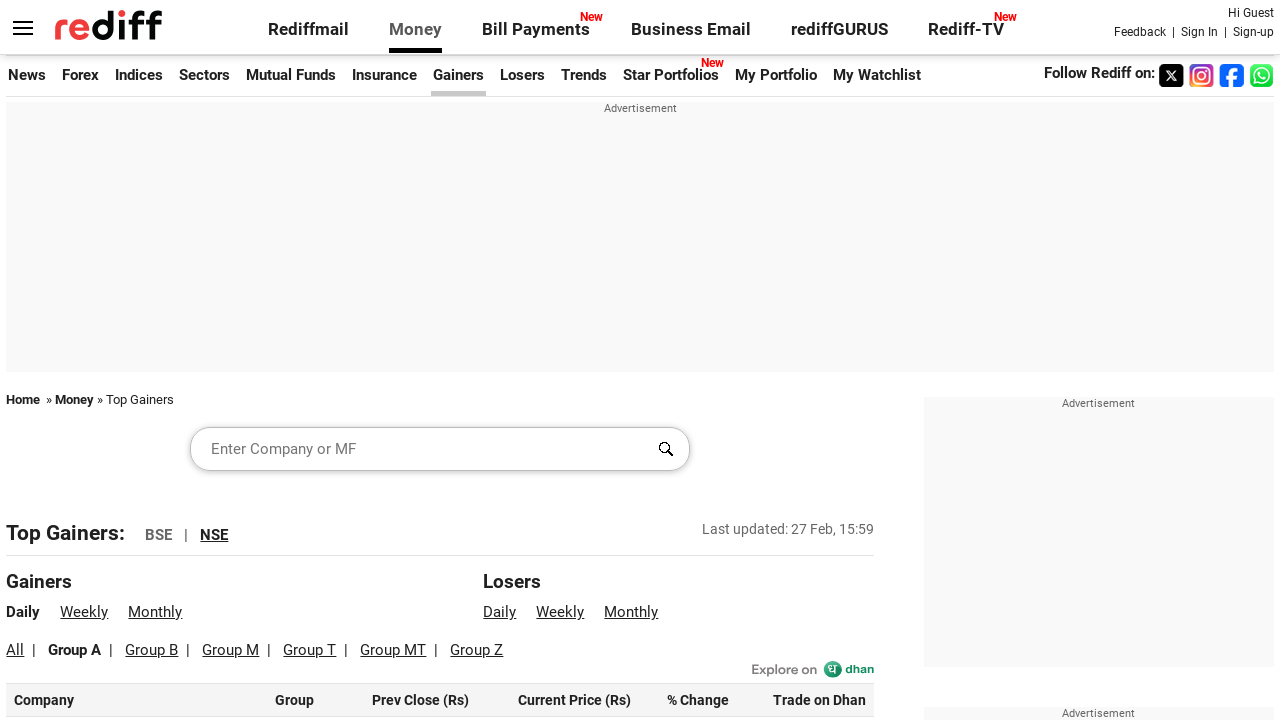

Waited for table column headers to be present
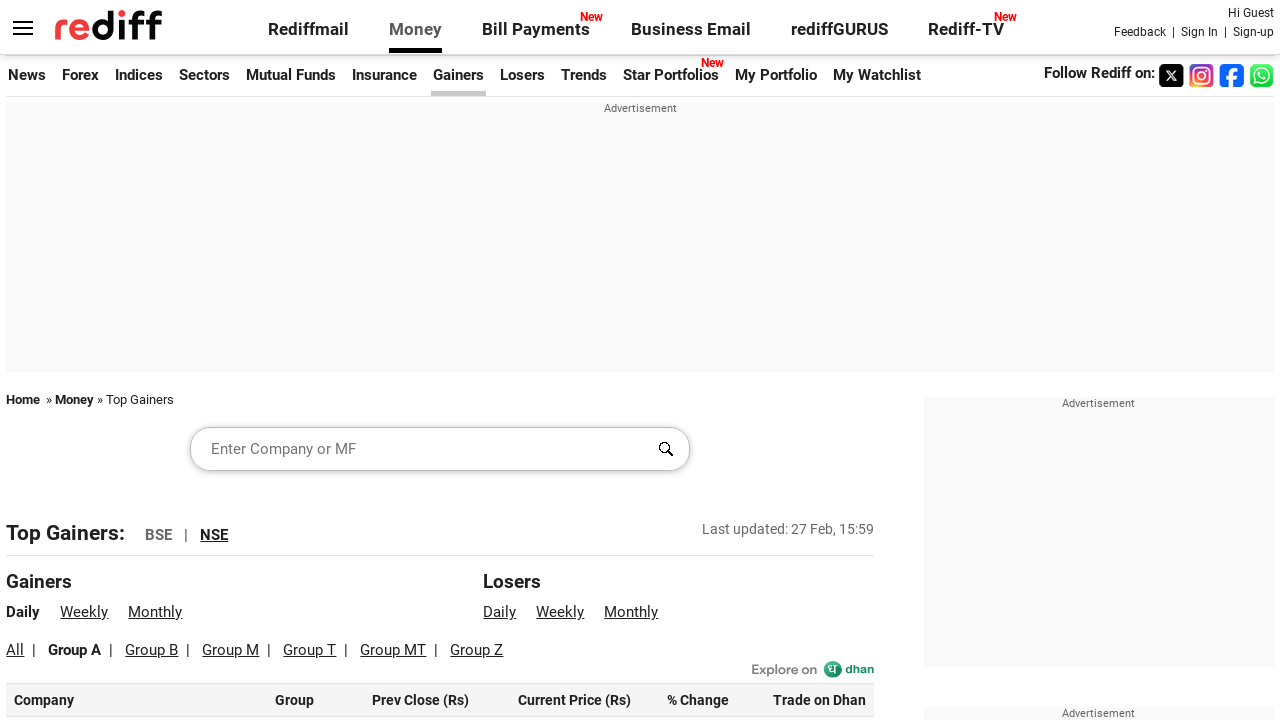

Waited for table rows to be present
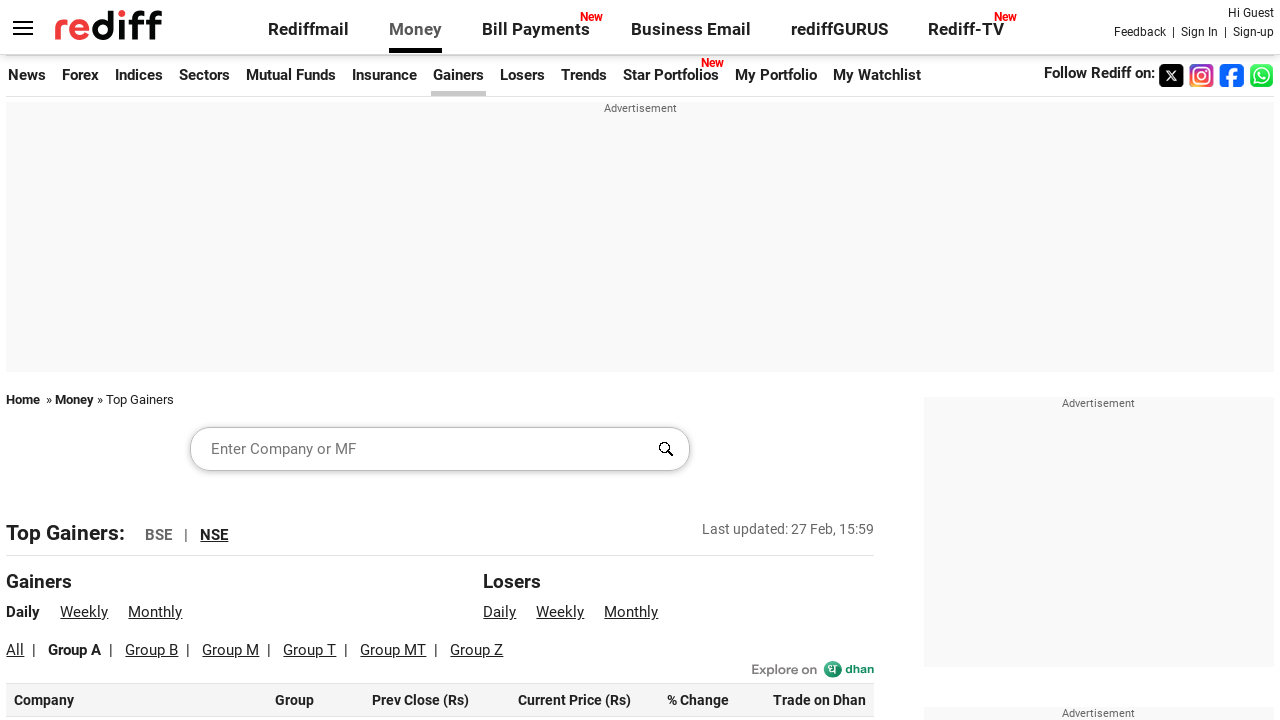

Clicked on 'Group M' link to switch to Group M stock view at (231, 650) on xpath=//a[normalize-space()='Group M']
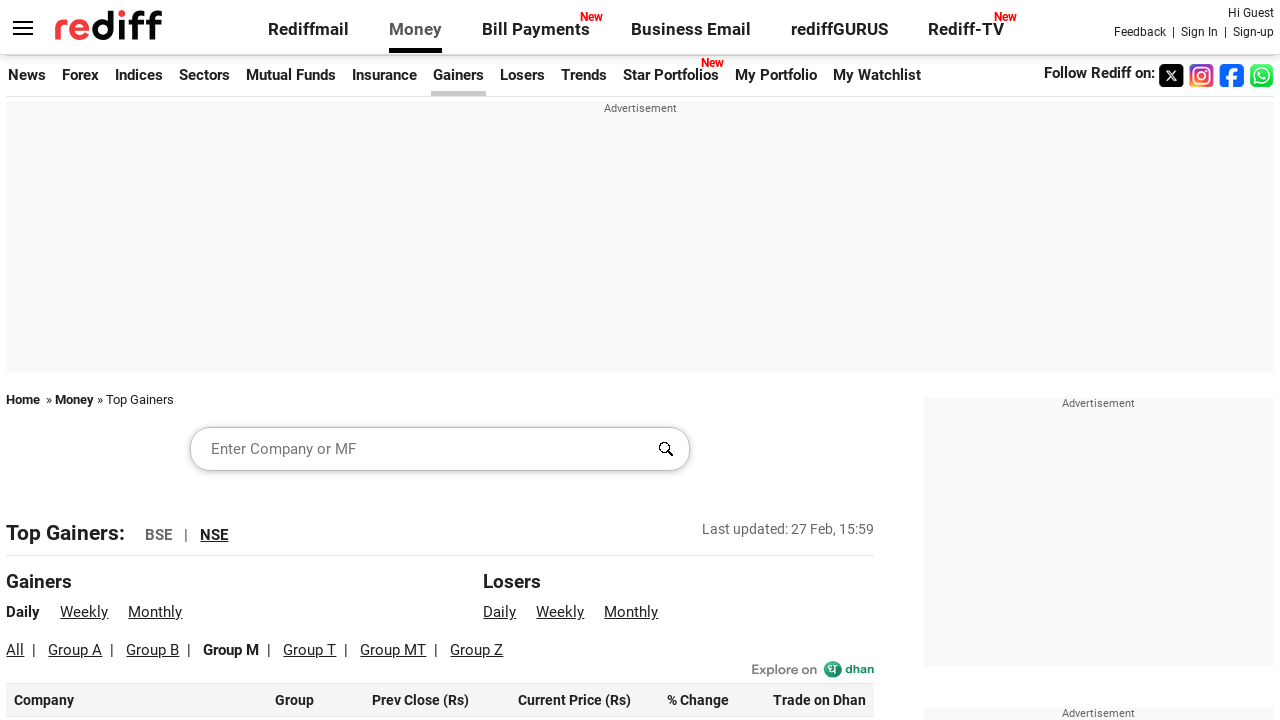

Waited for table to reload with Group M data
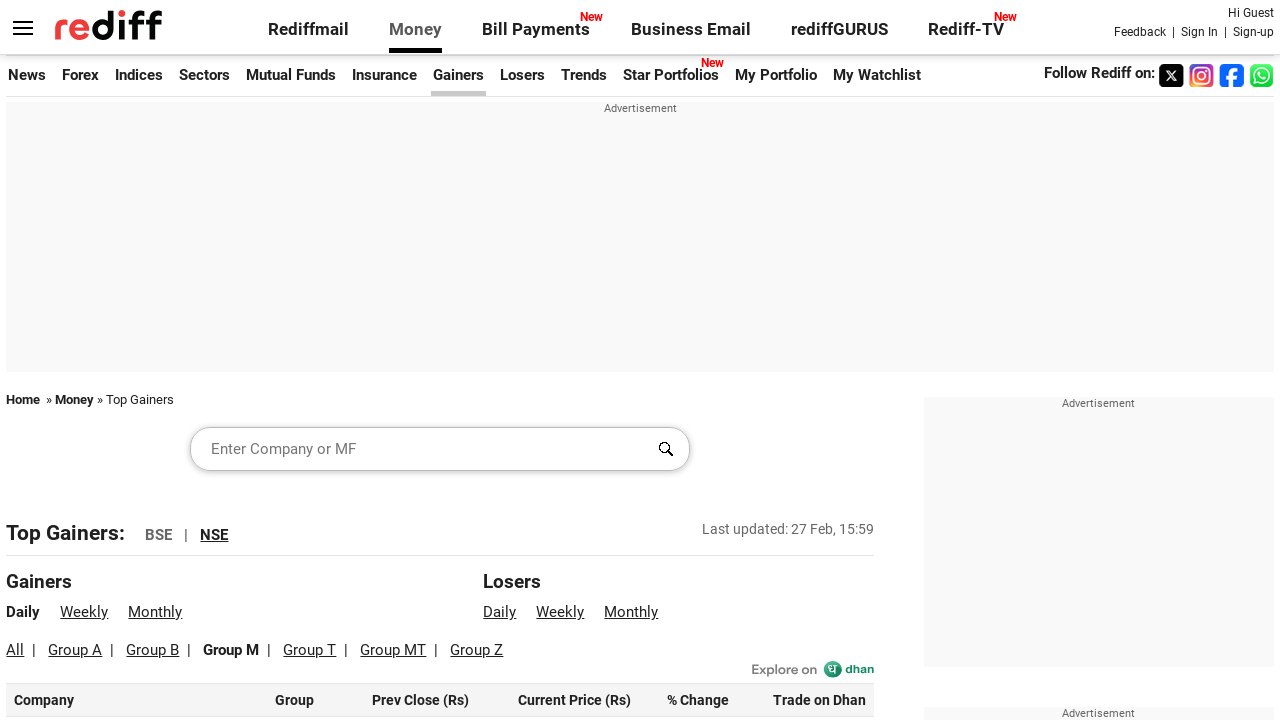

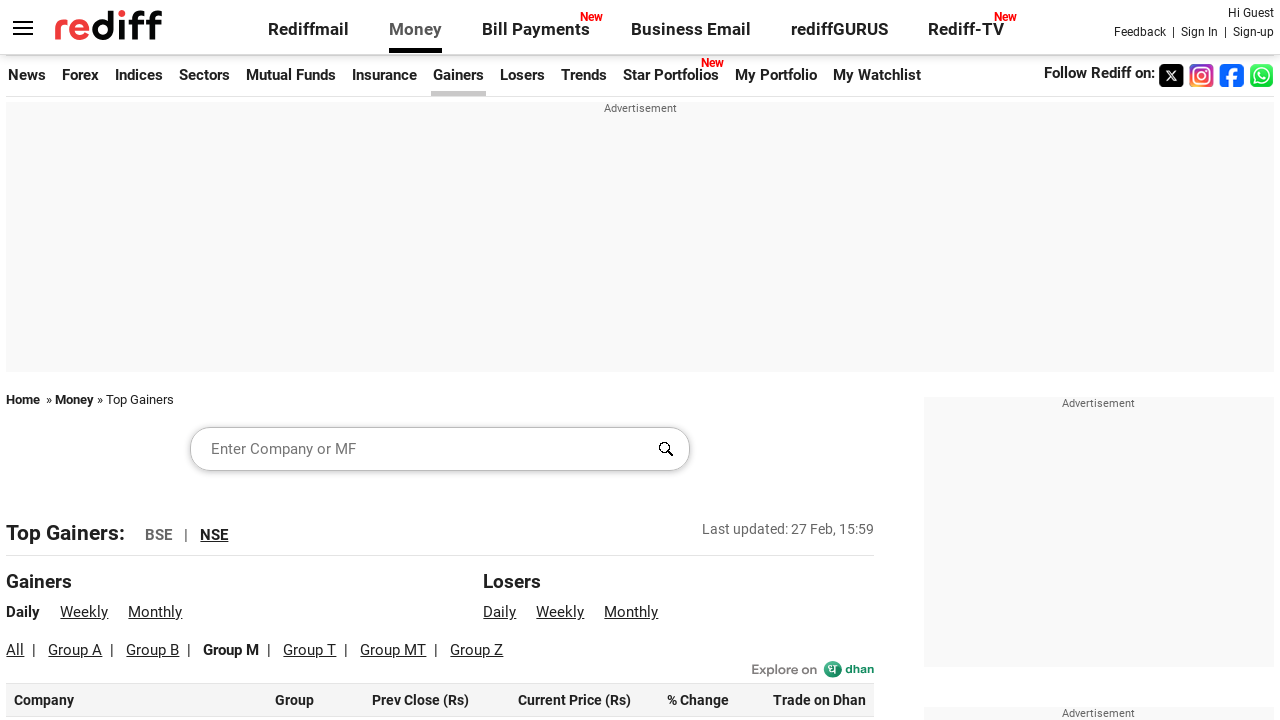